Verifies that clicking the A-Z park list link navigates to the correct alphabetical park listing page.

Starting URL: https://bcparks.ca/

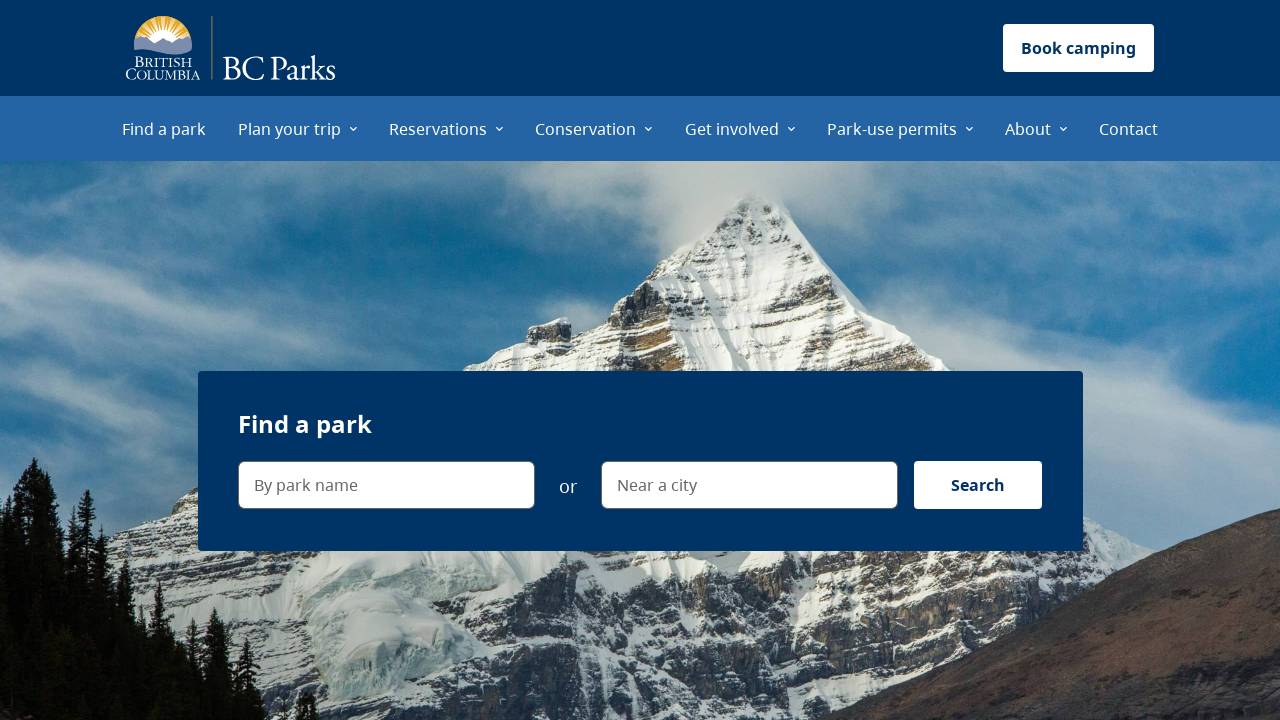

Clicked 'Find a park' menu item at (164, 128) on internal:role=menuitem[name="Find a park"i]
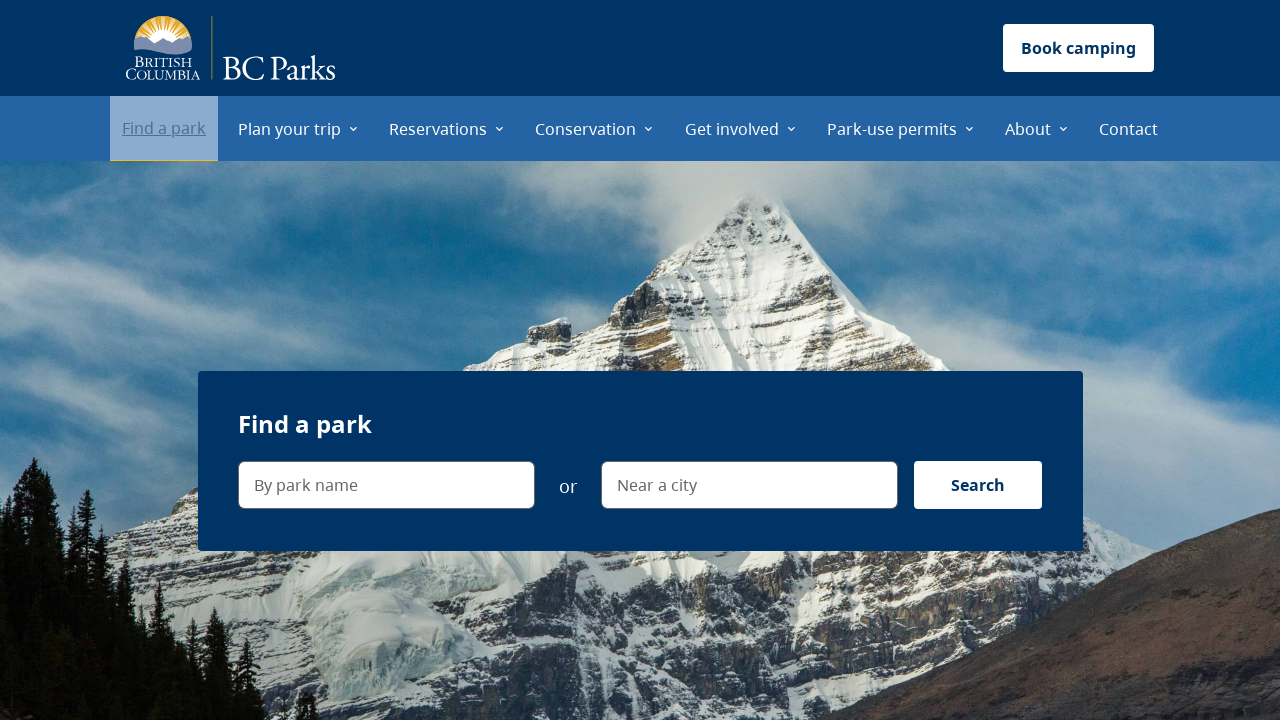

Waited for page to fully load
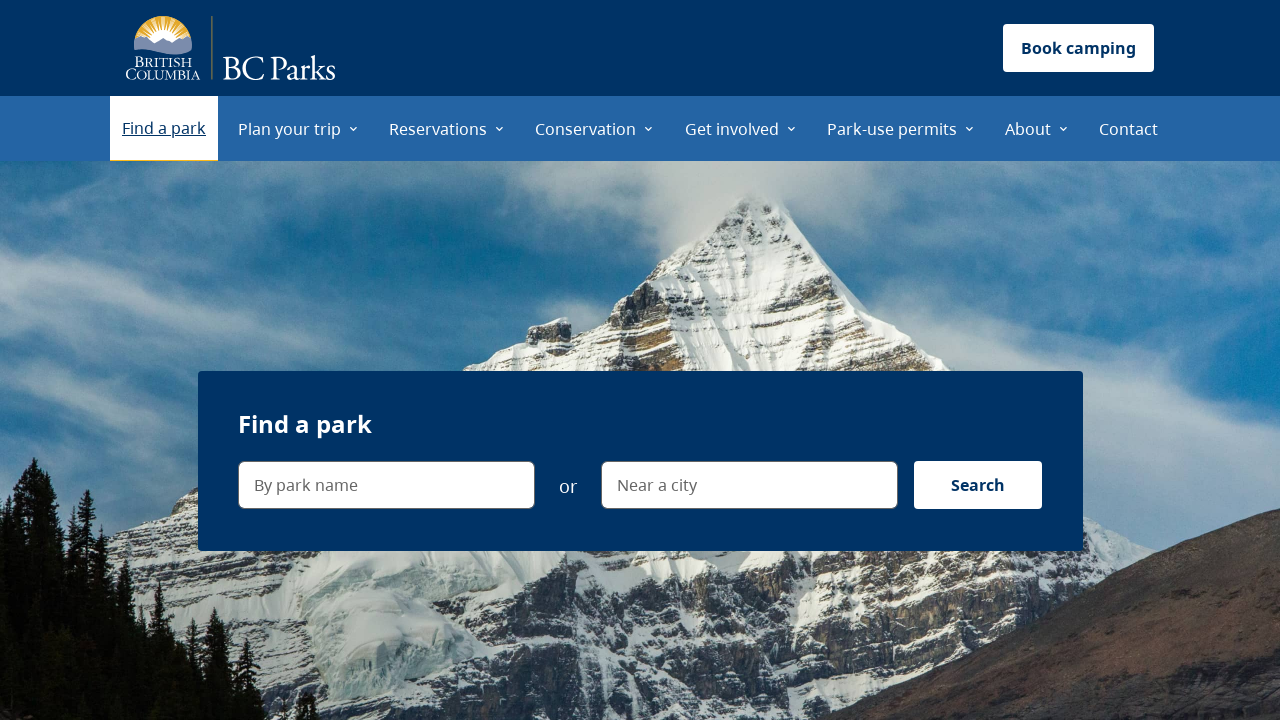

Clicked 'A–Z park list' link at (116, 361) on internal:role=link[name="A–Z park list"i]
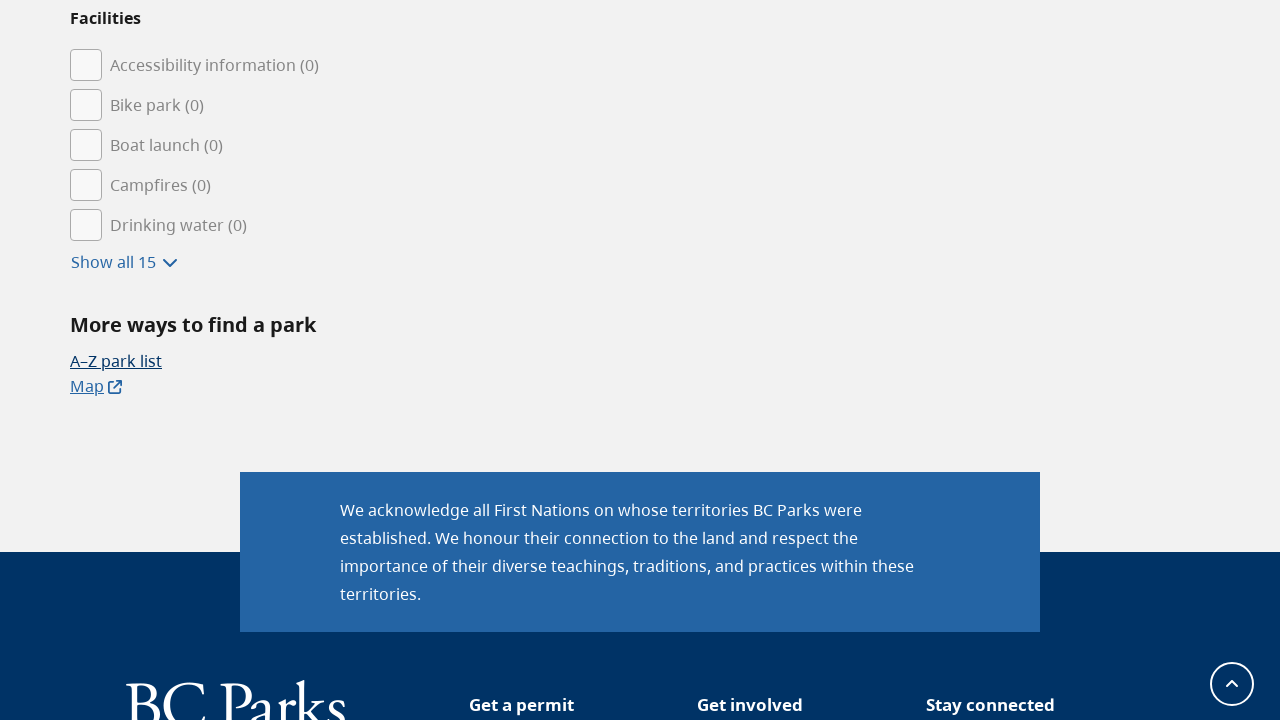

Navigated to A-Z park list page at https://bcparks.ca/find-a-park/a-z-list/
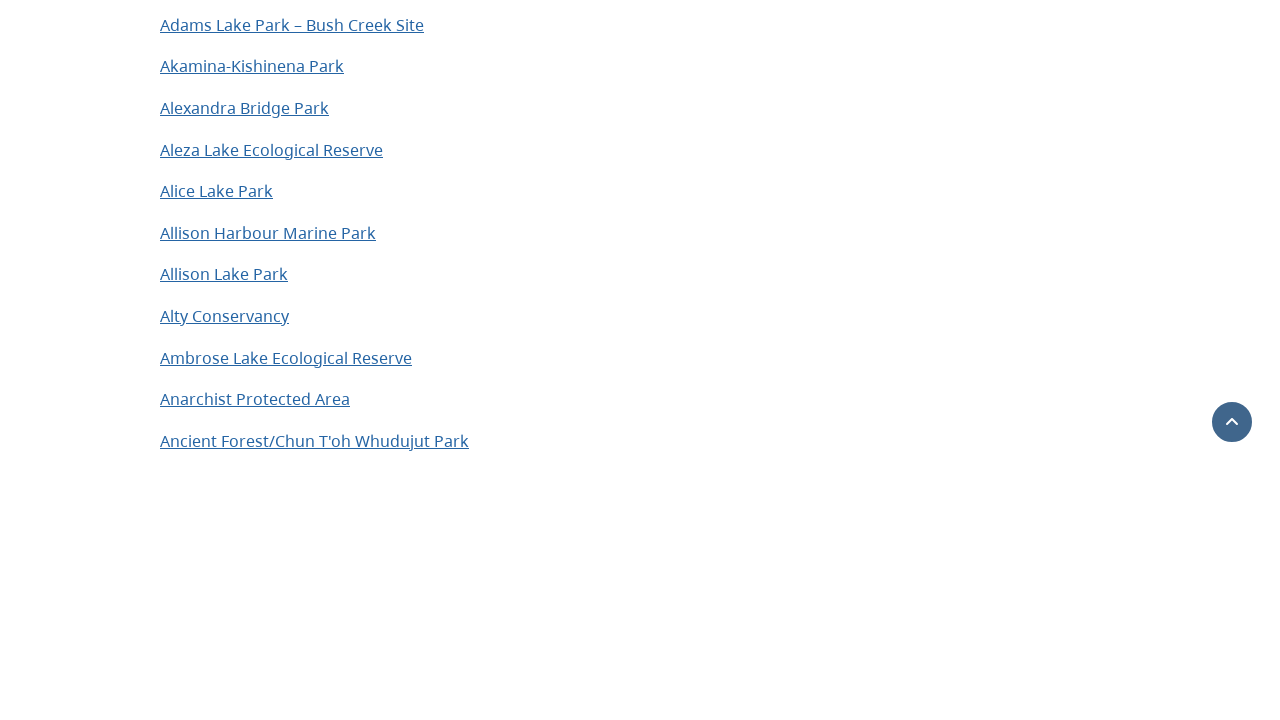

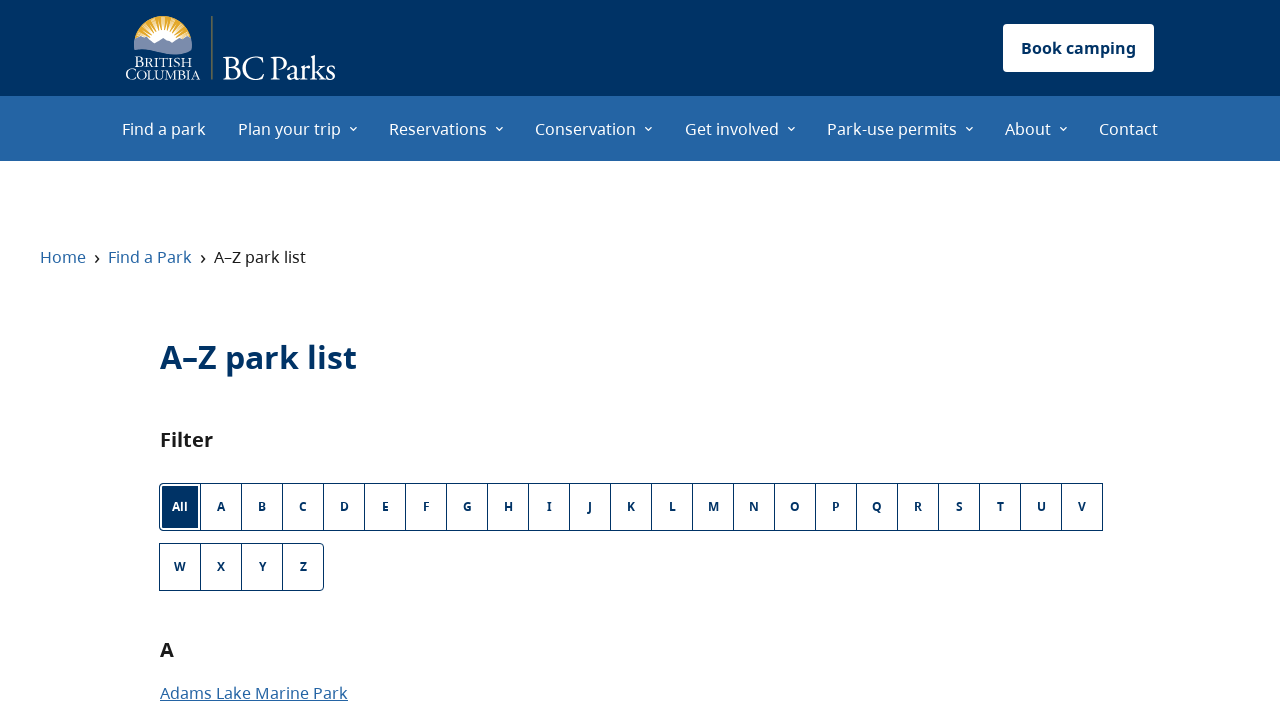